Tests different types of button clicks - double click, right click, and regular click

Starting URL: https://demoqa.com/buttons

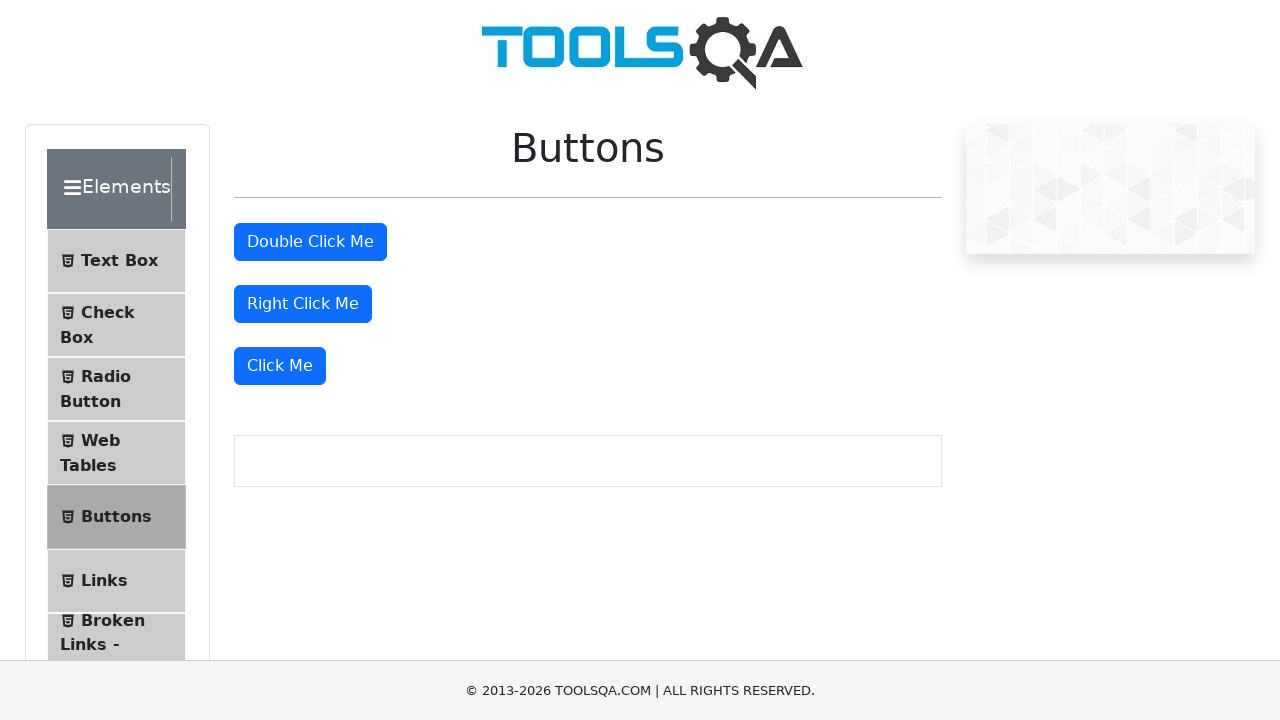

Located all buttons on the page
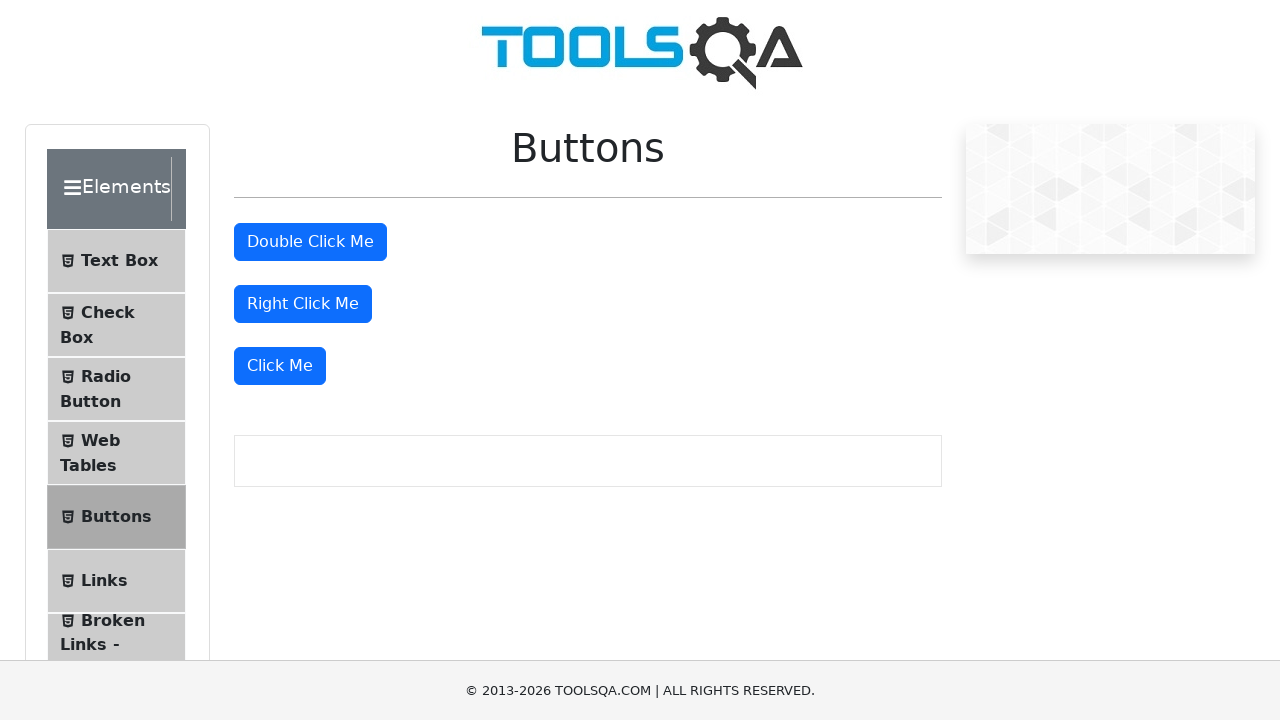

Double clicked the second button at (310, 242) on [type=button] >> nth=1
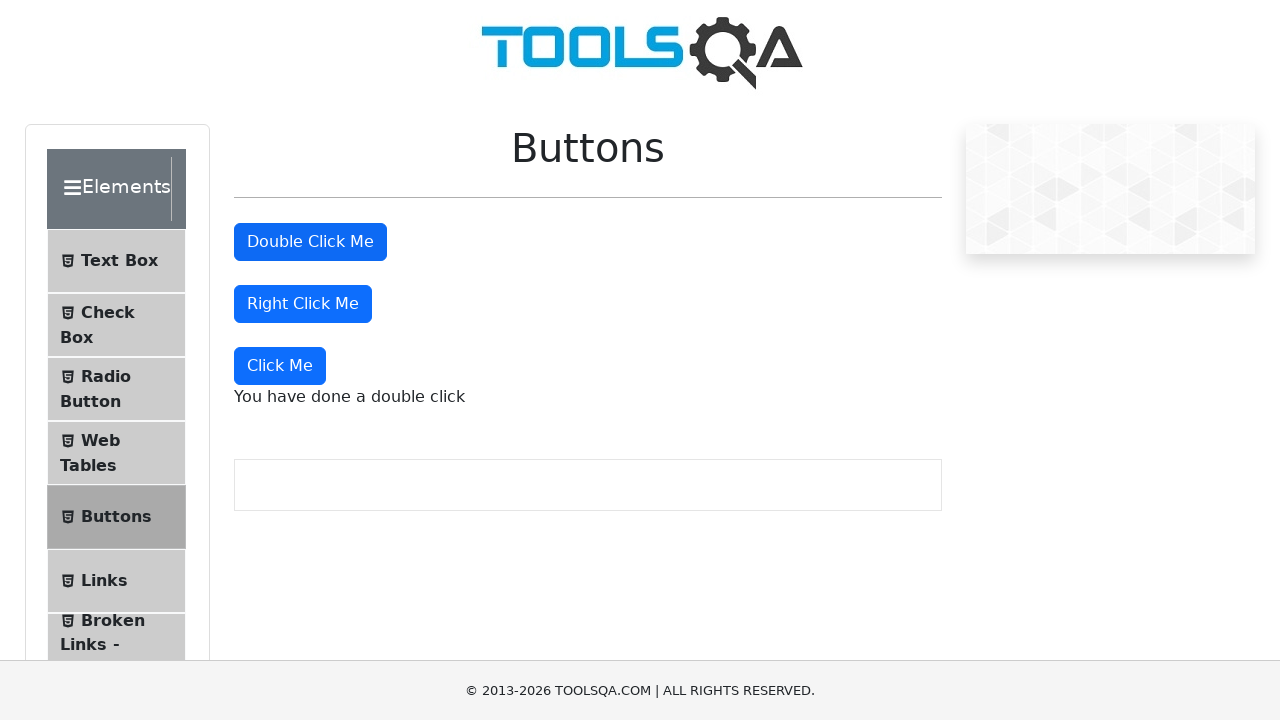

Right clicked the third button at (303, 304) on [type=button] >> nth=2
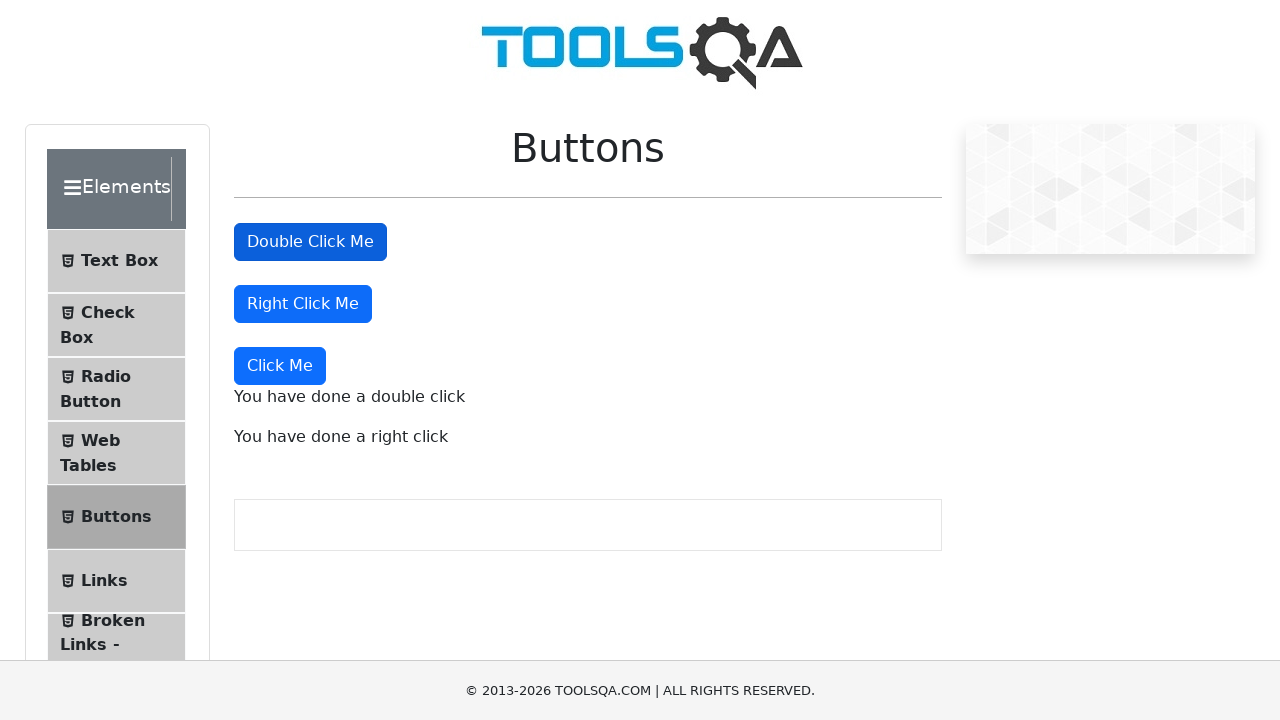

Clicked the fourth button at (280, 366) on [type=button] >> nth=3
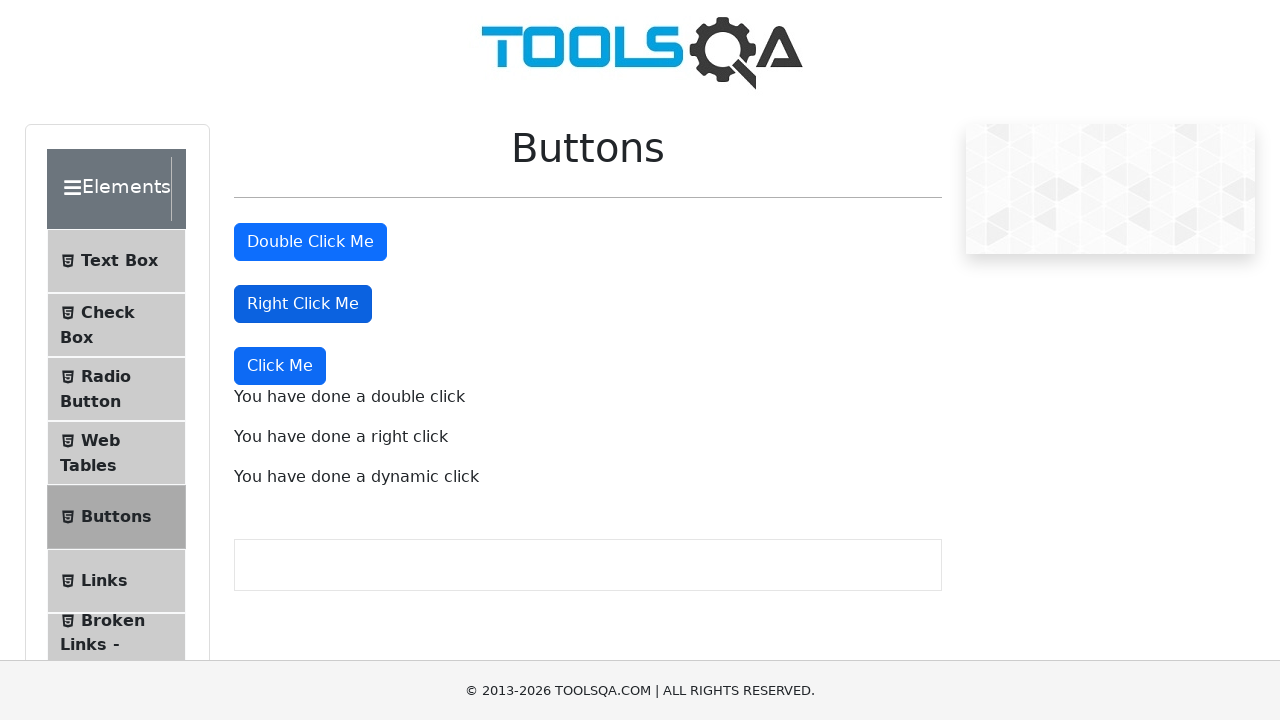

Waited 1 second for button click messages to appear
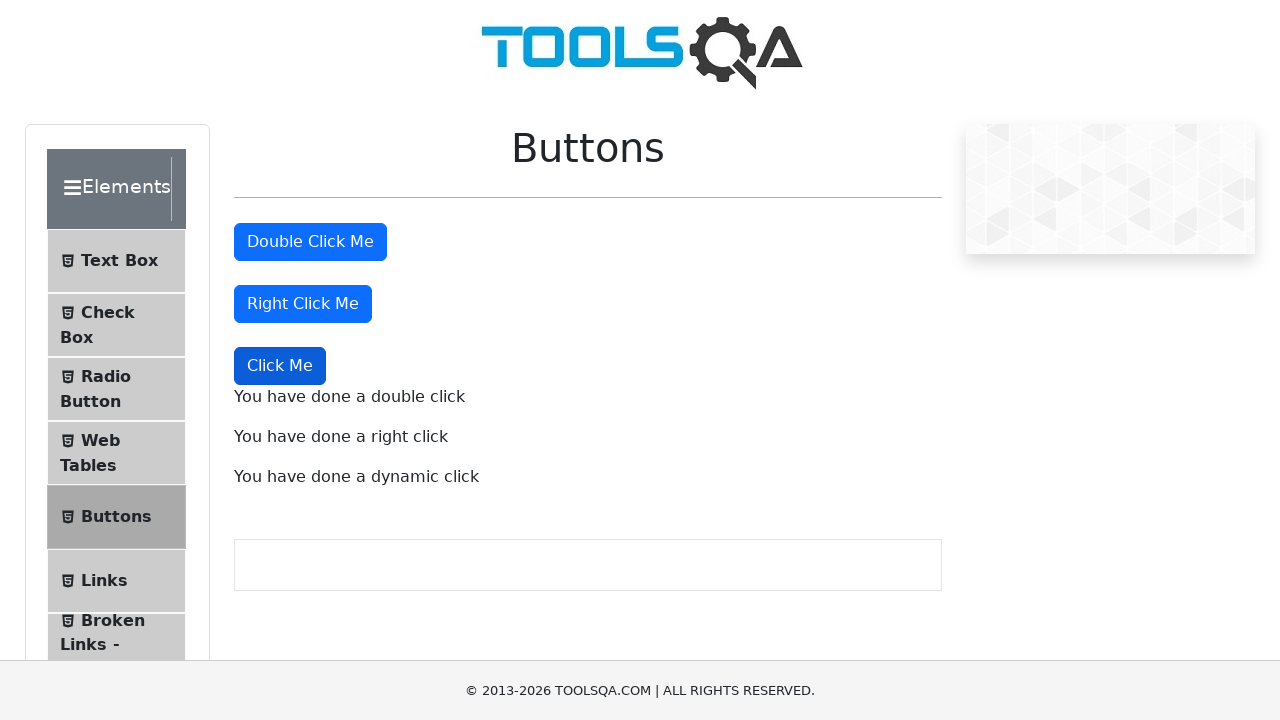

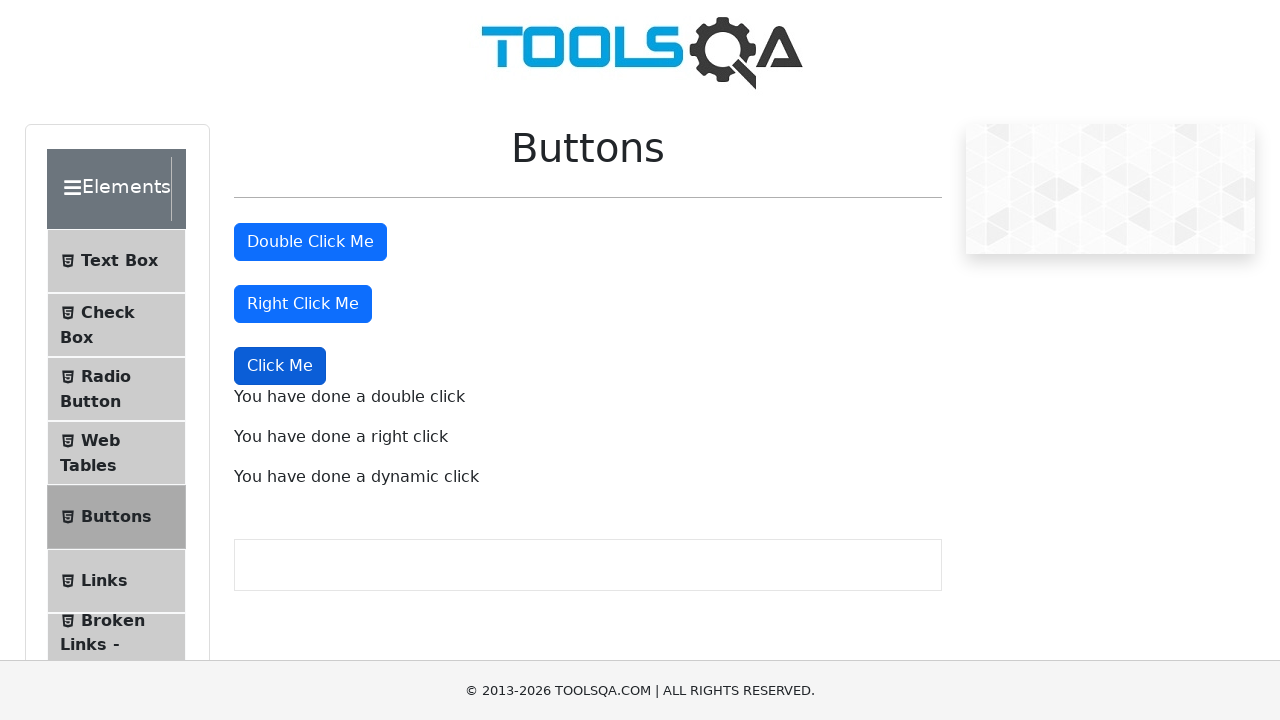